Tests JavaScript alert functionality by clicking on an alert button, verifying the alert text, and accepting the alert

Starting URL: https://the-internet.herokuapp.com/javascript_alerts

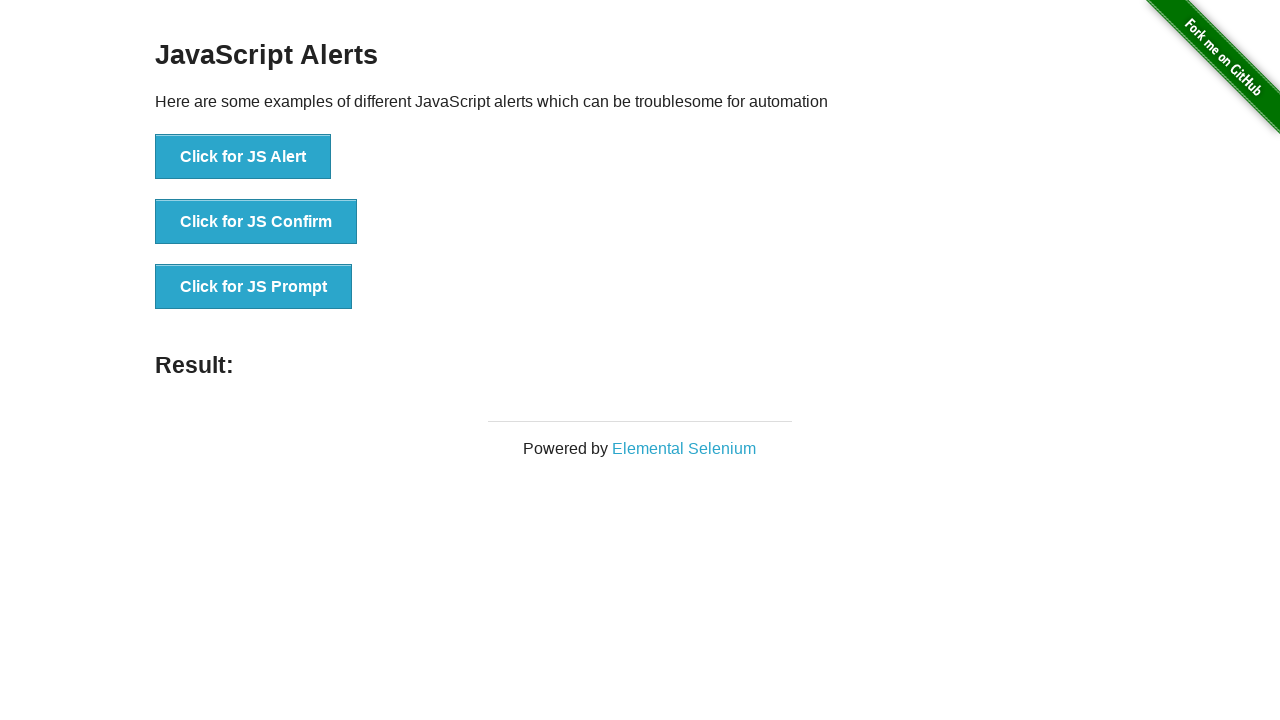

Clicked the JavaScript alert button at (243, 157) on text='Click for JS Alert'
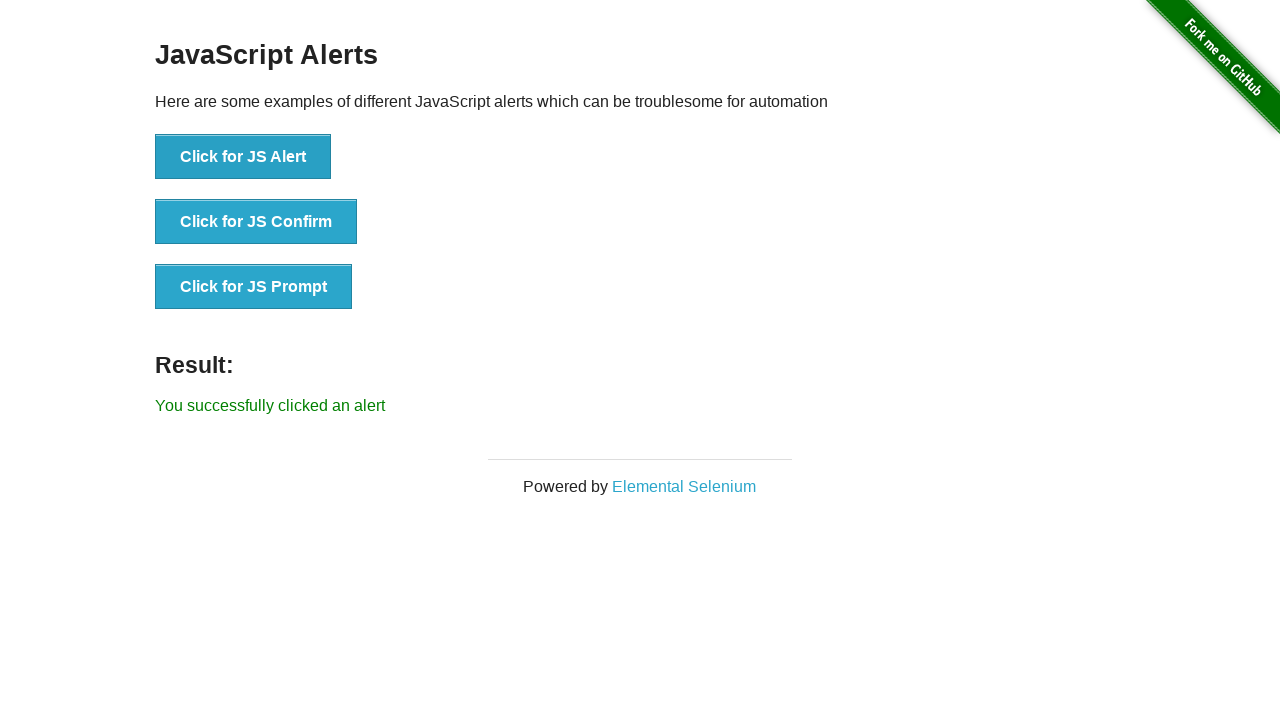

Set up dialog handler to accept alerts
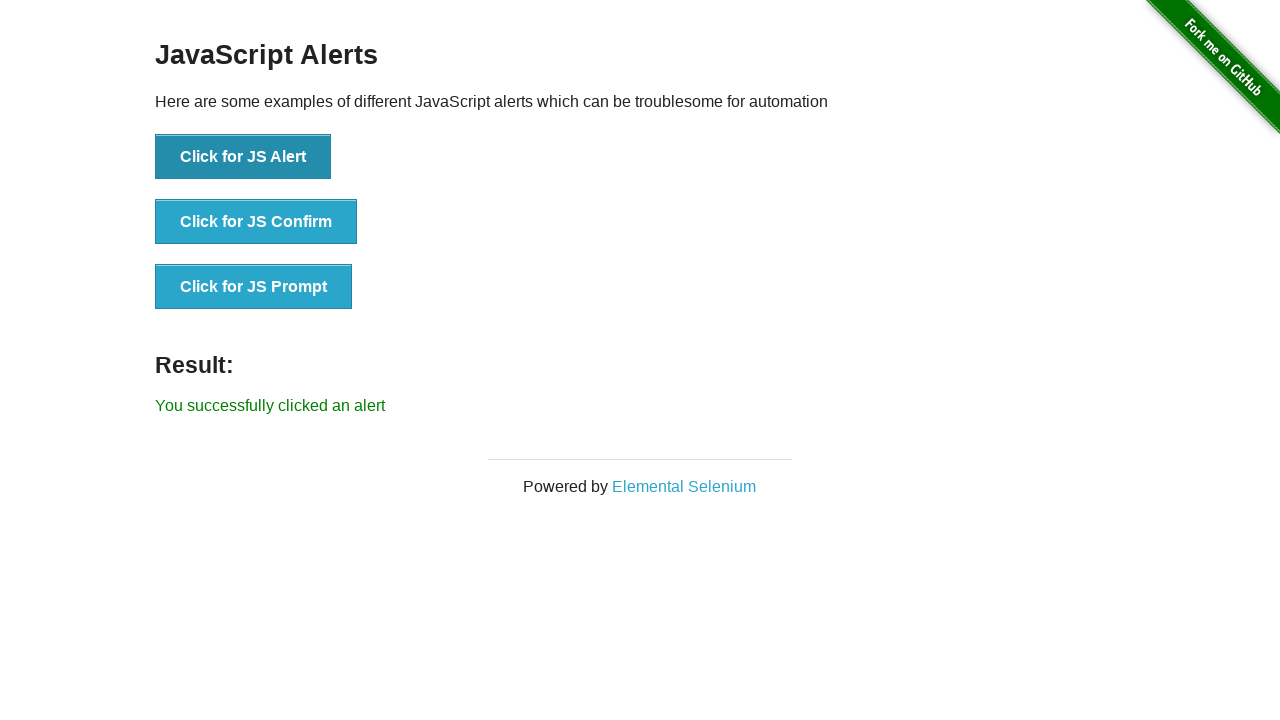

Clicked the alert button again to trigger the alert at (243, 157) on text='Click for JS Alert'
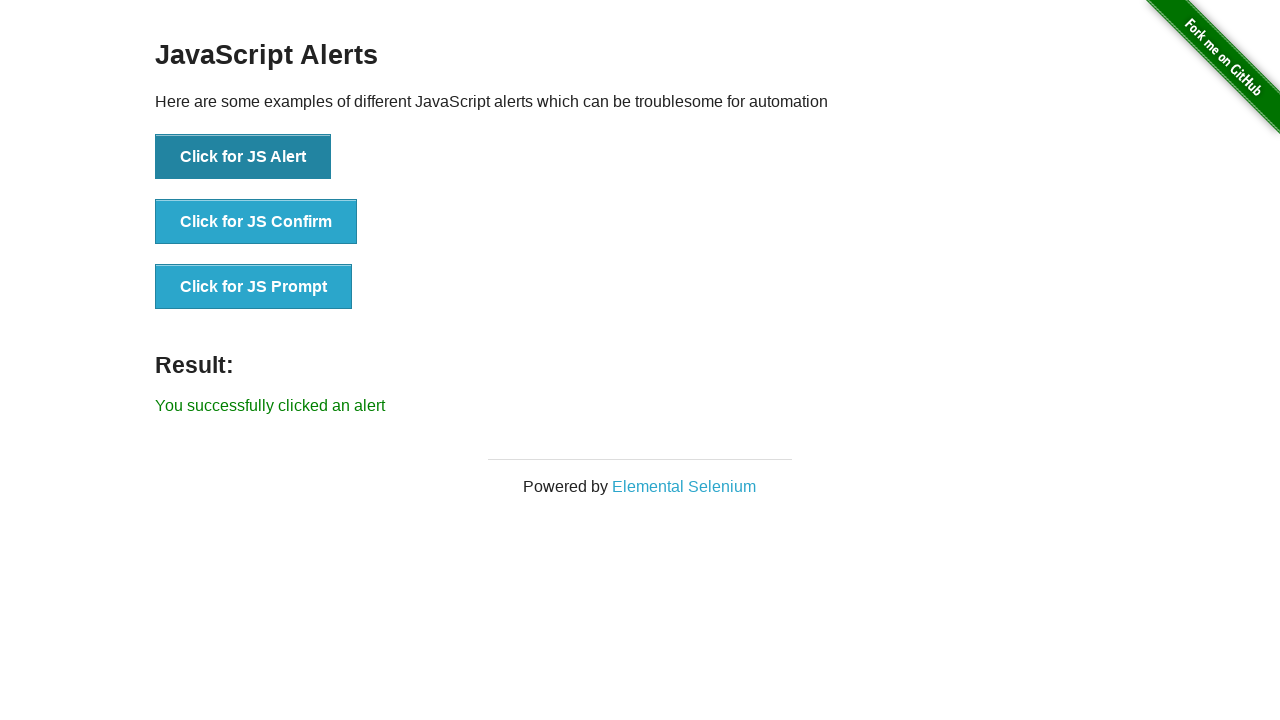

Waited 500ms for alert to be processed
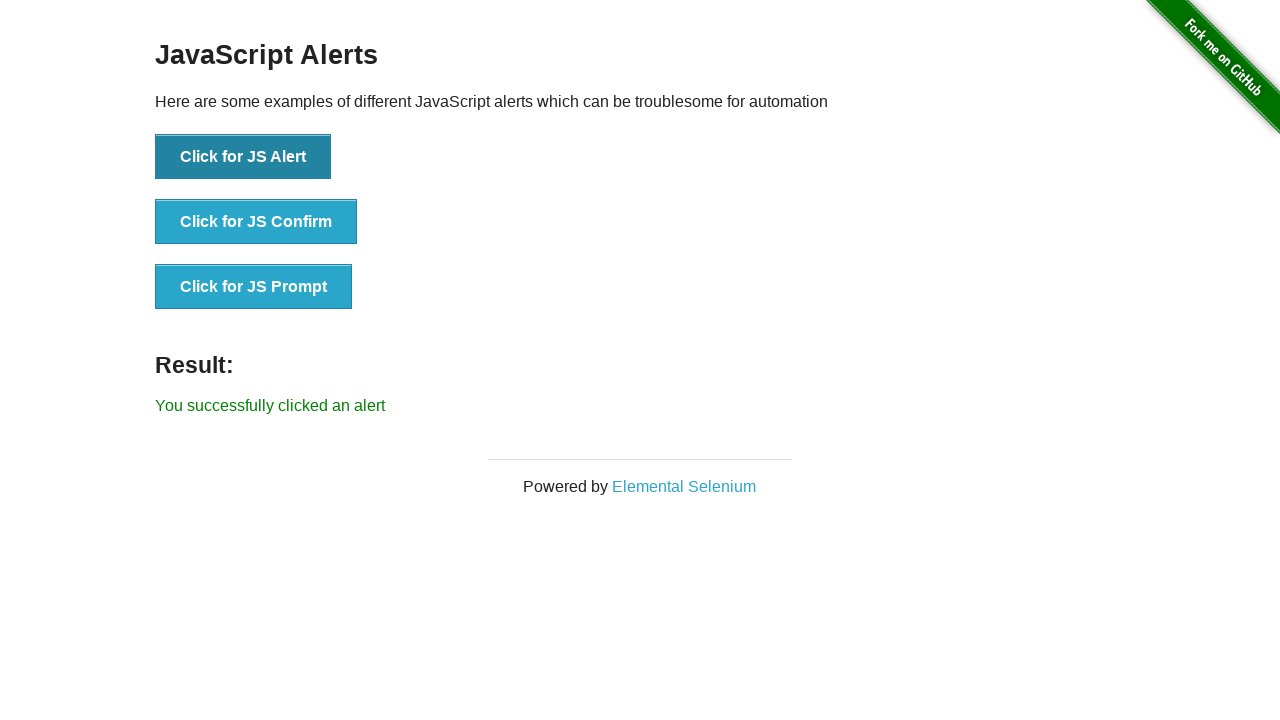

Verified the alert button is still visible after alert dismissal
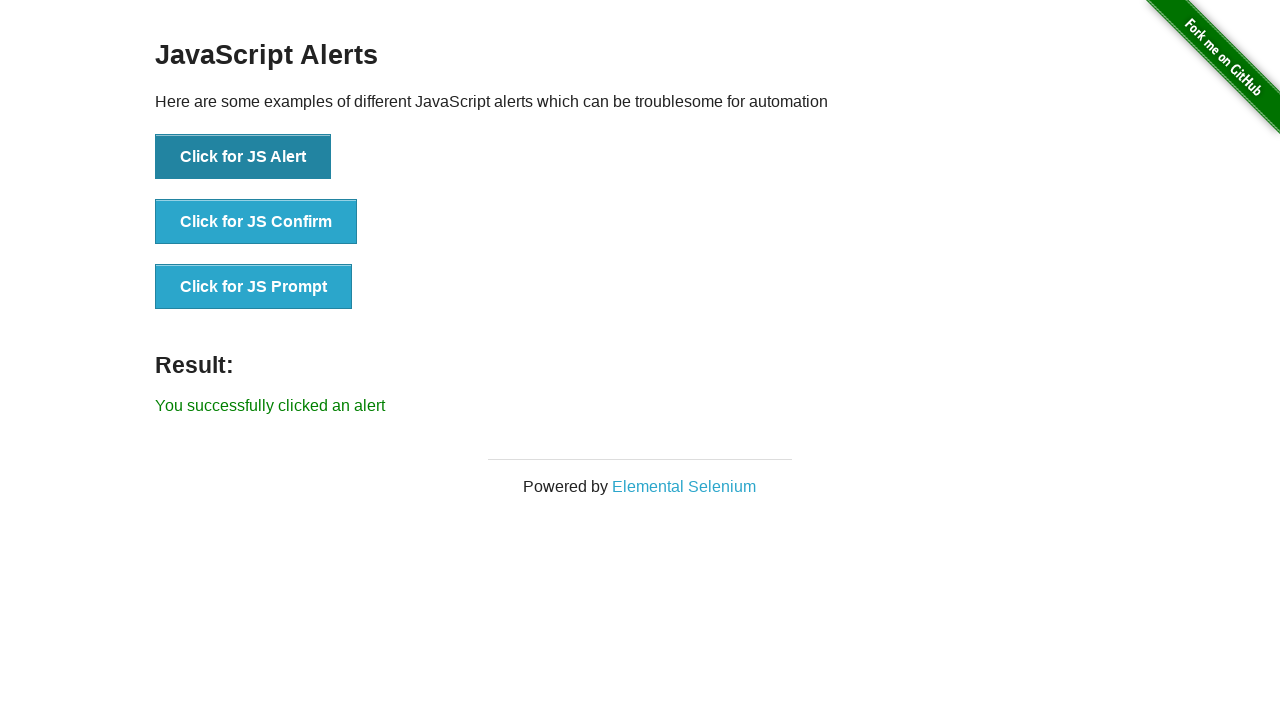

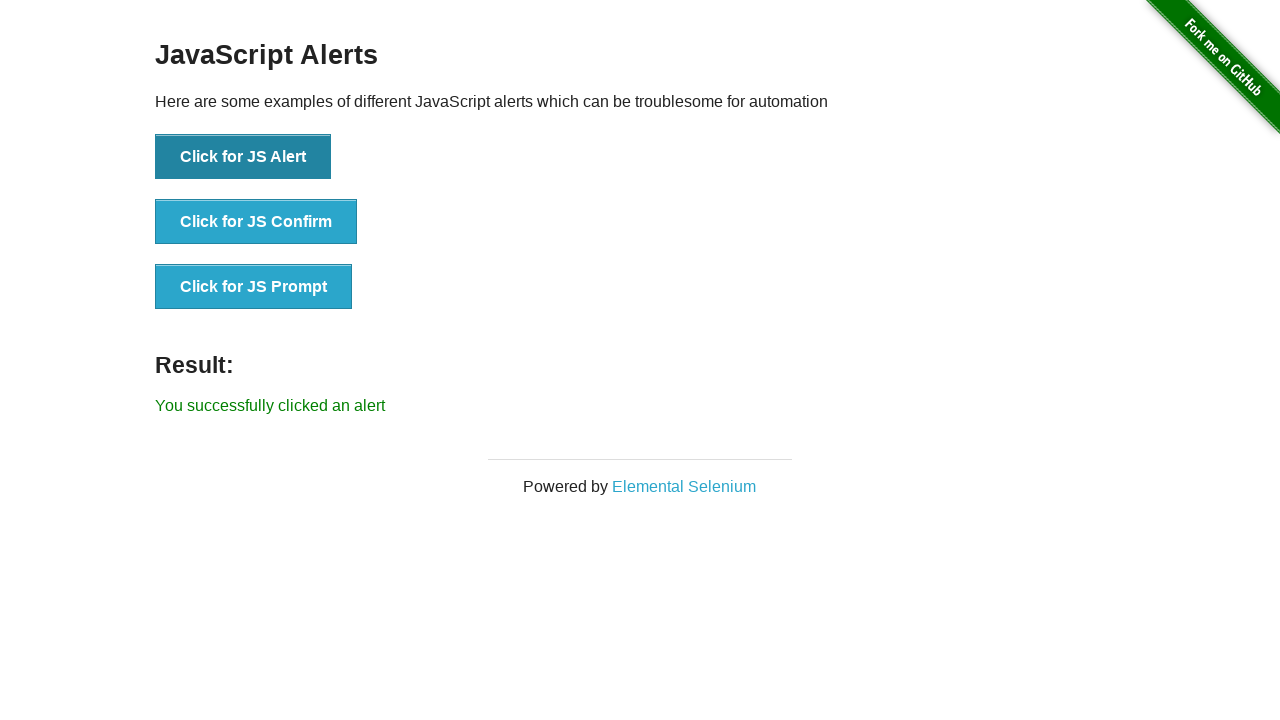